Navigates to Rahul Shetty Academy homepage and verifies the page loads by checking the title and URL

Starting URL: https://rahulshettyacademy.com/

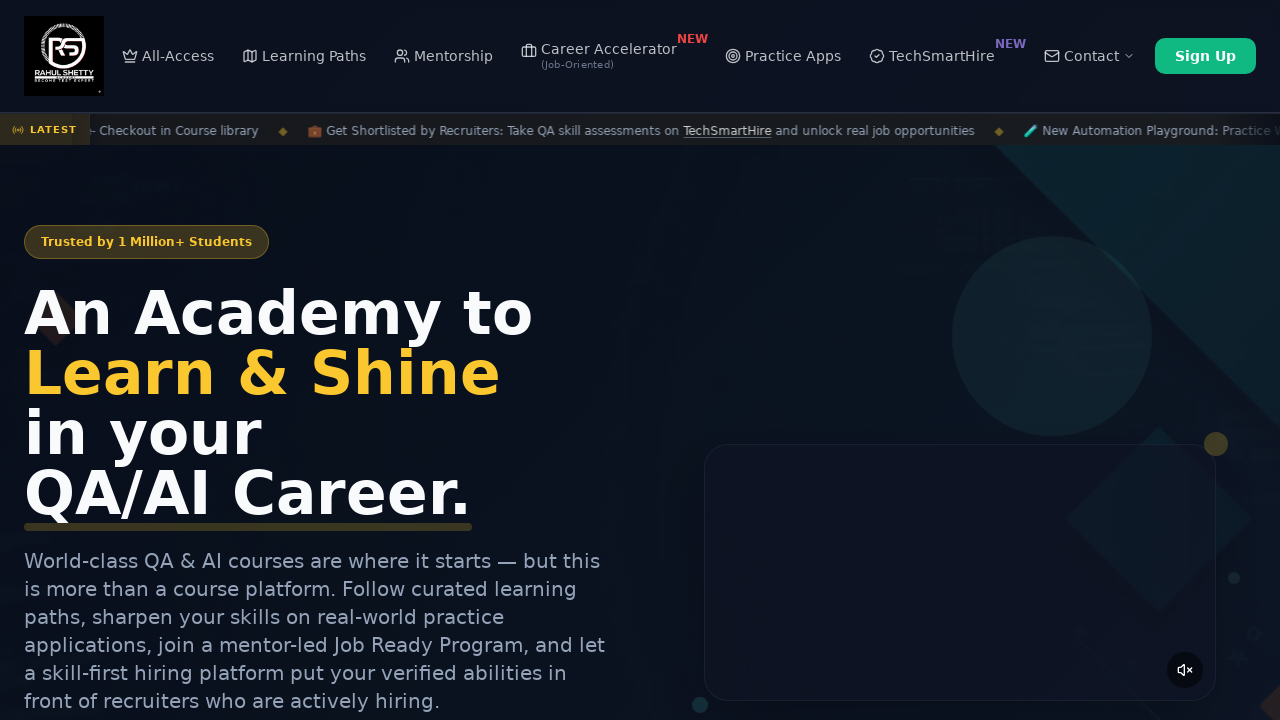

Waited for page to load - DOM content loaded
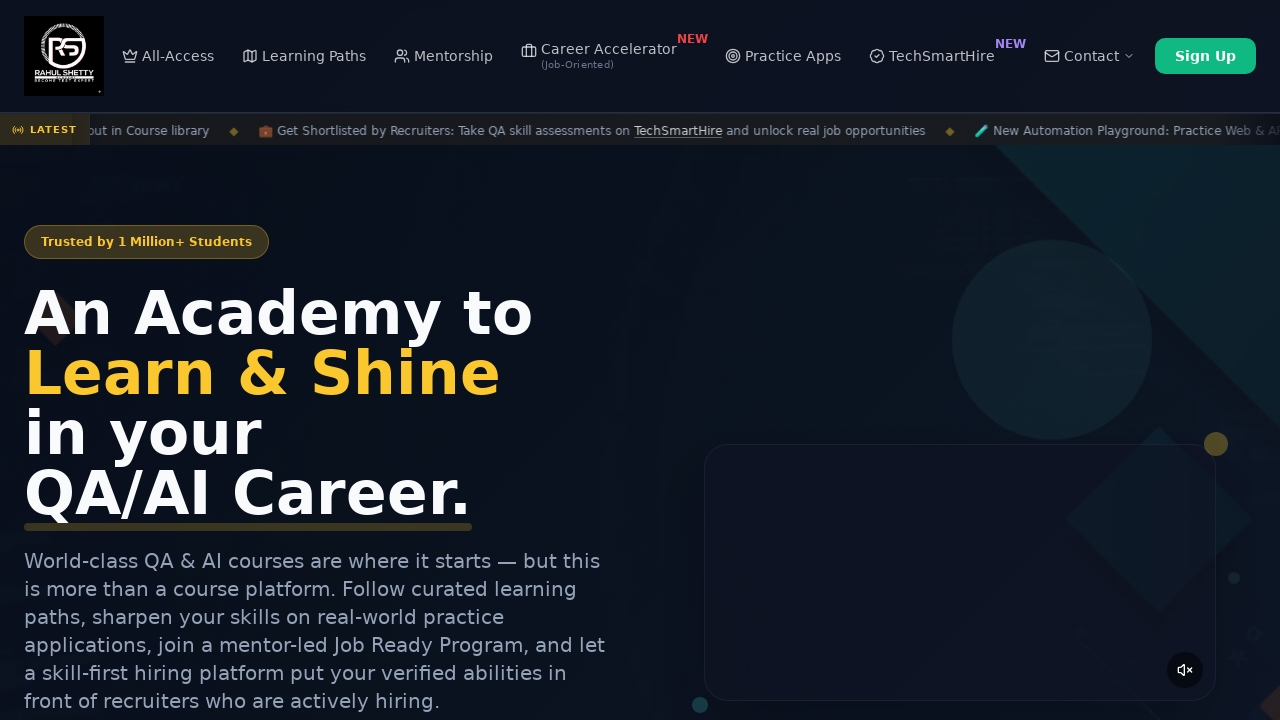

Retrieved page title
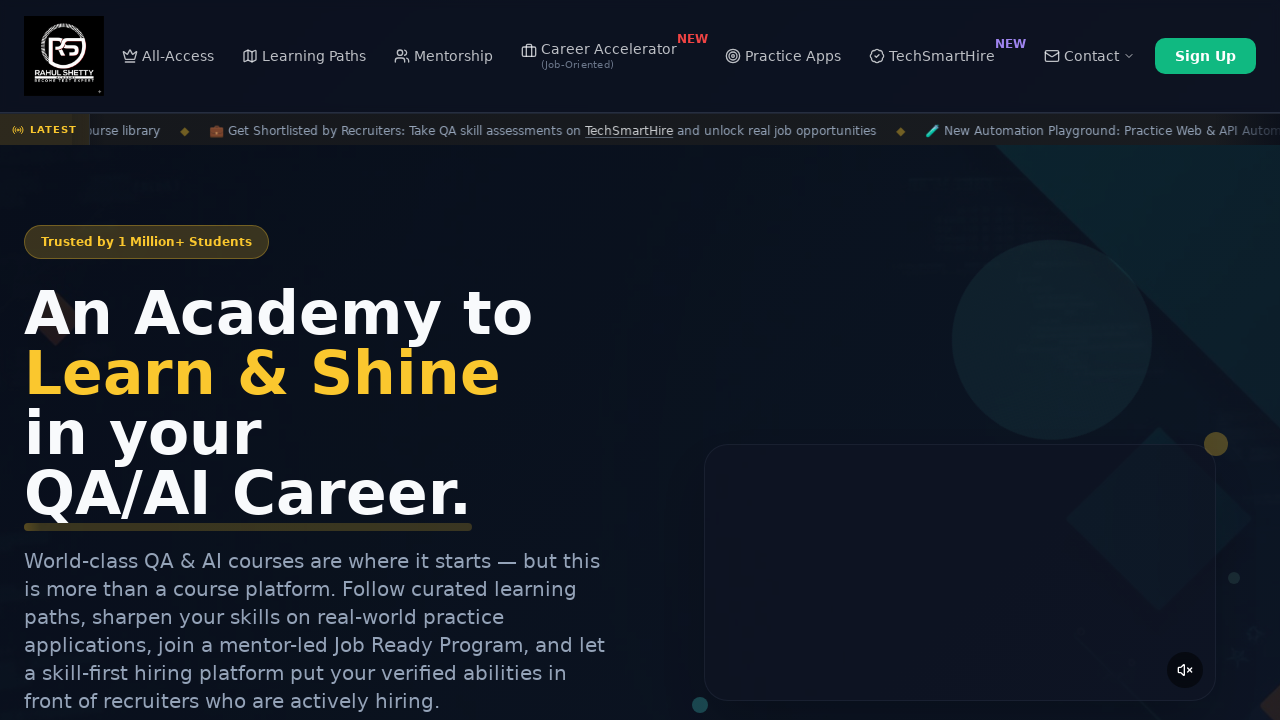

Verified page title is not empty
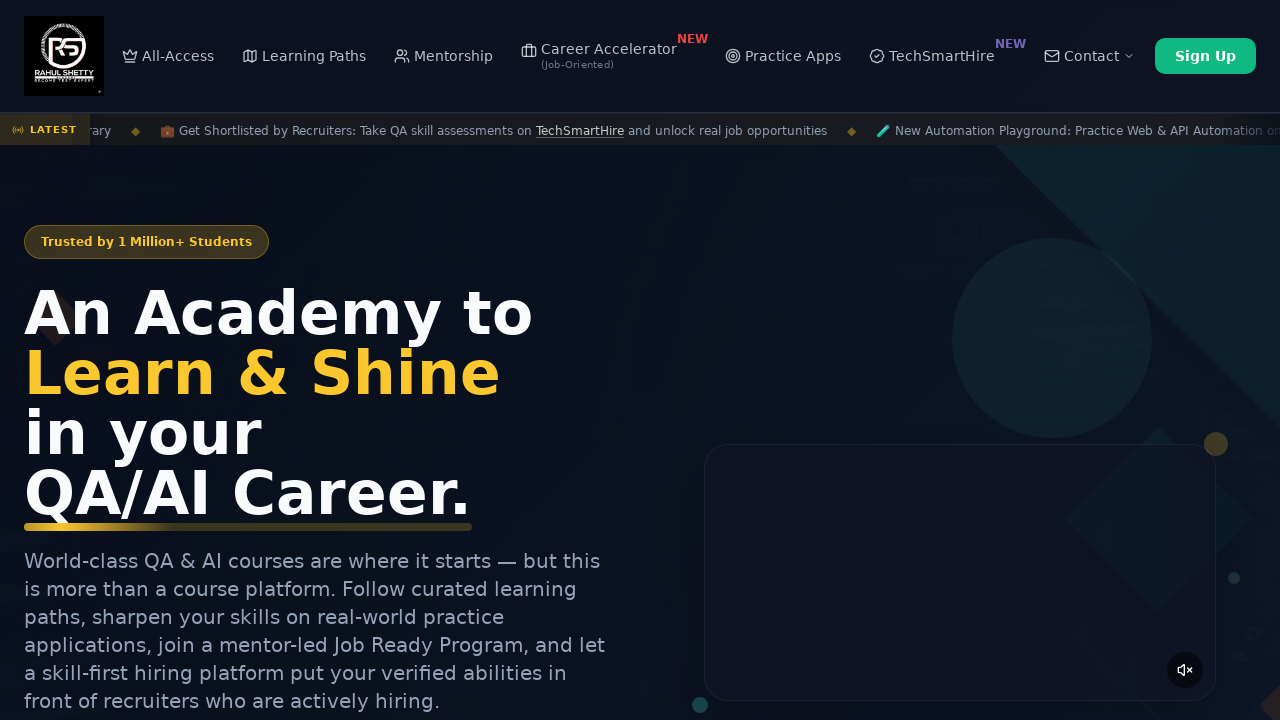

Retrieved current page URL
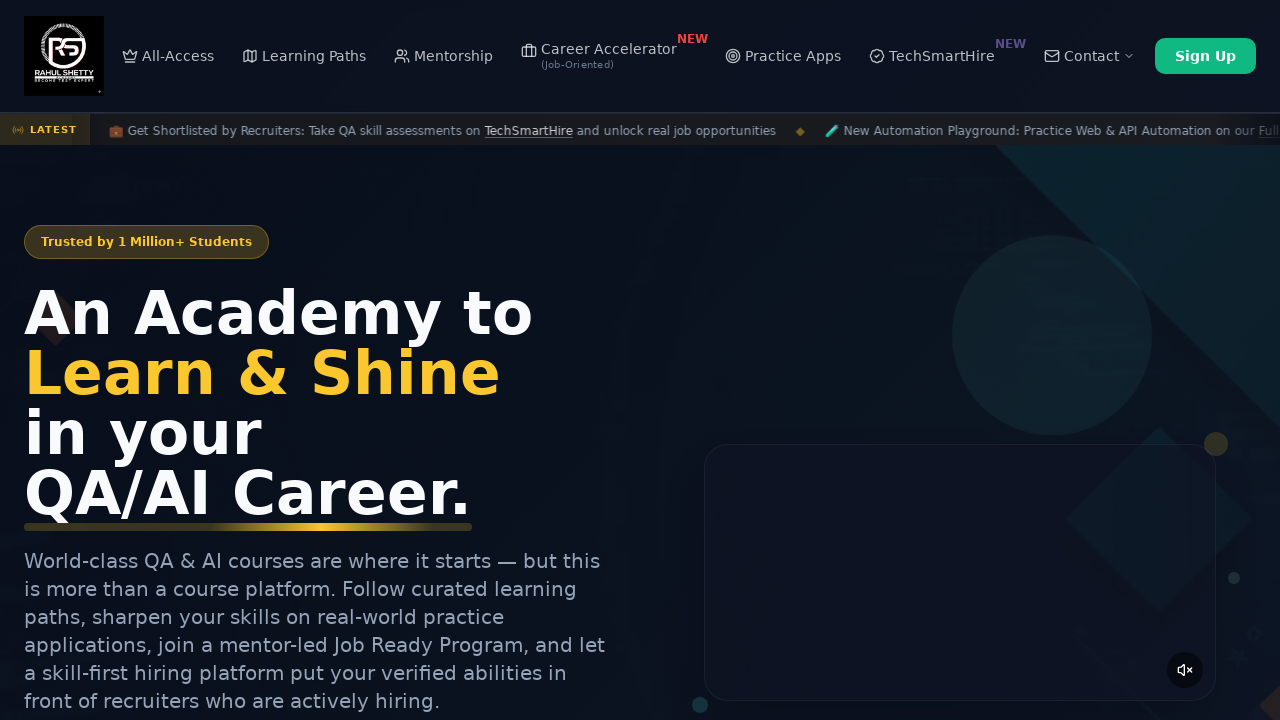

Verified URL contains 'rahulshettyacademy.com'
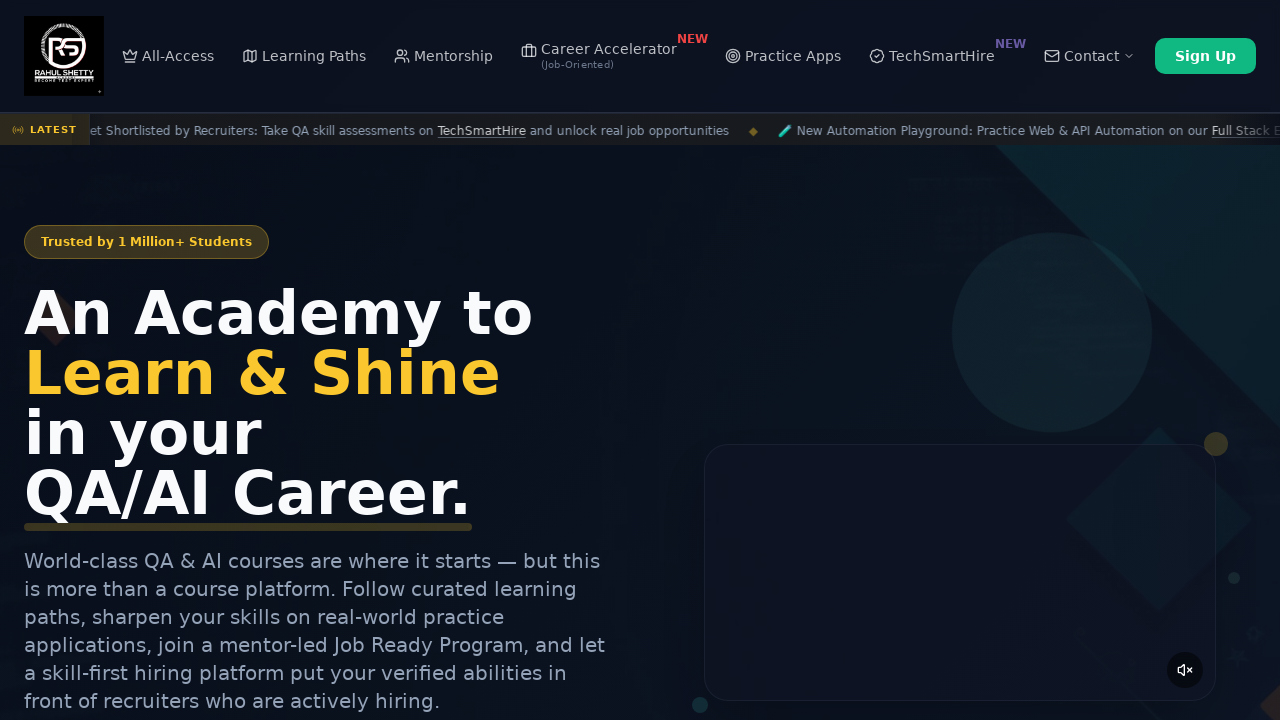

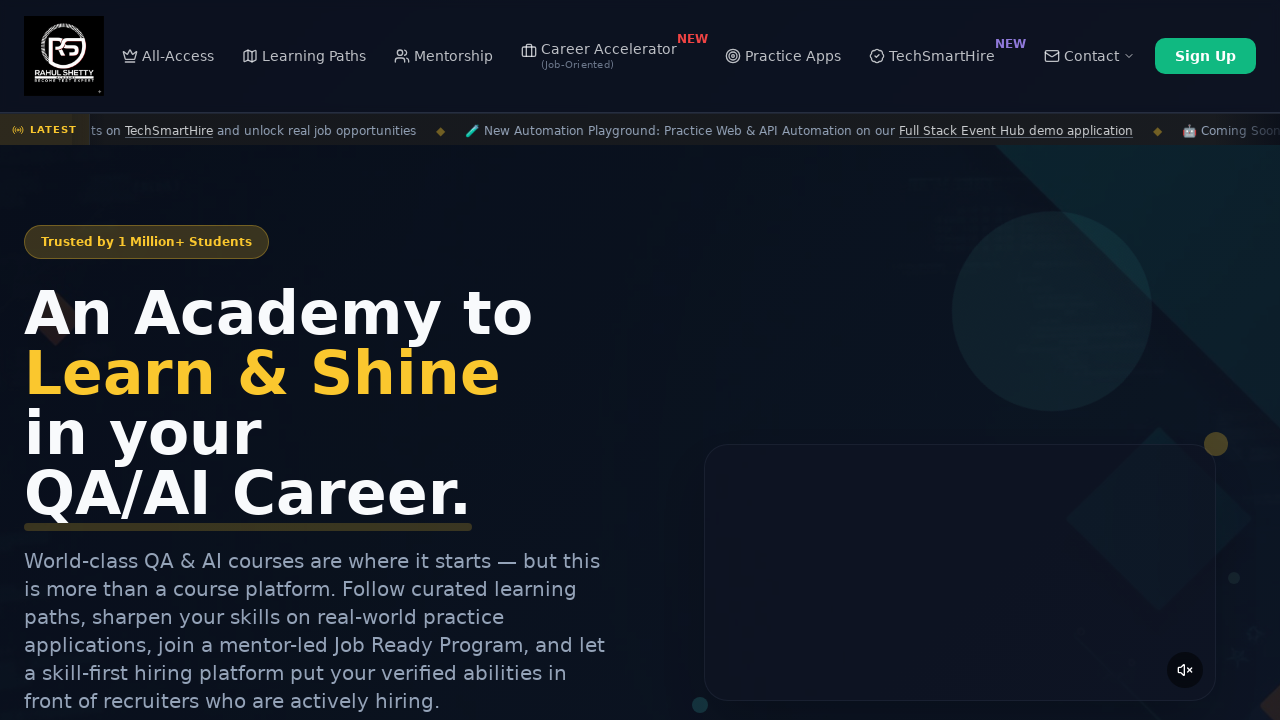